Tests that when both username and password fields are left empty and login is clicked, the error message "Epic sadface: Username is required" is displayed

Starting URL: https://www.saucedemo.com

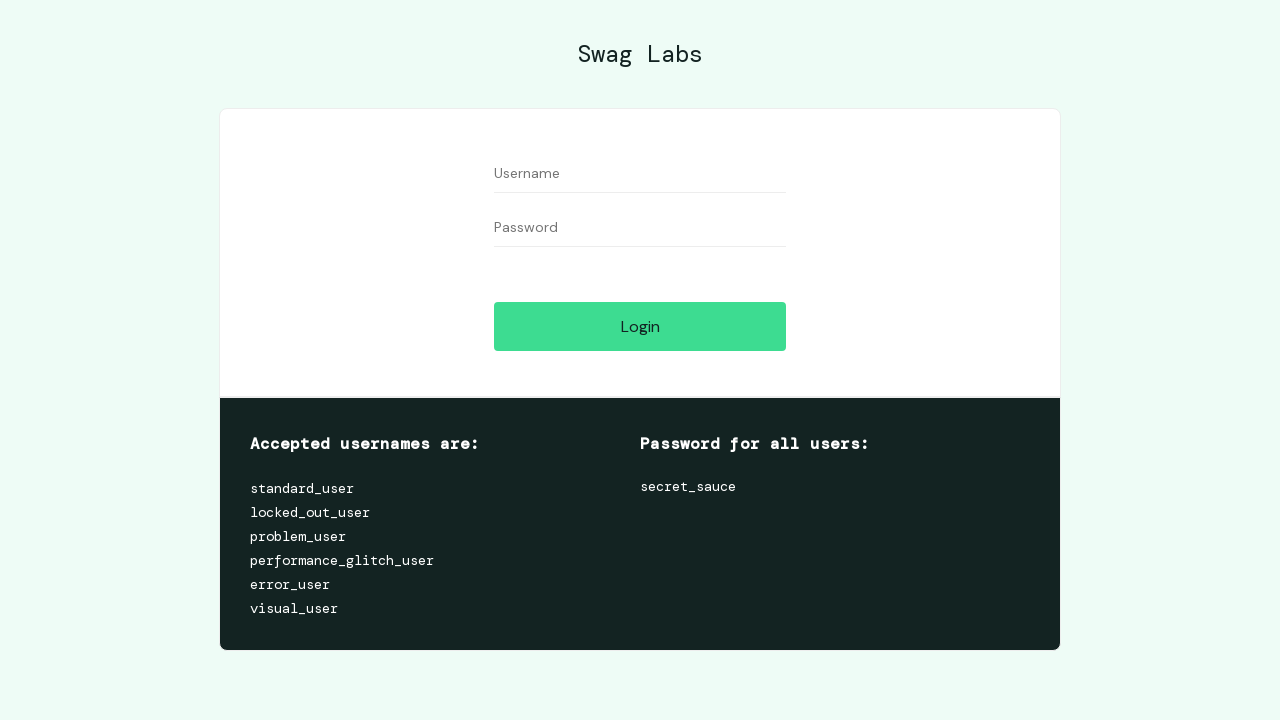

Navigated to https://www.saucedemo.com
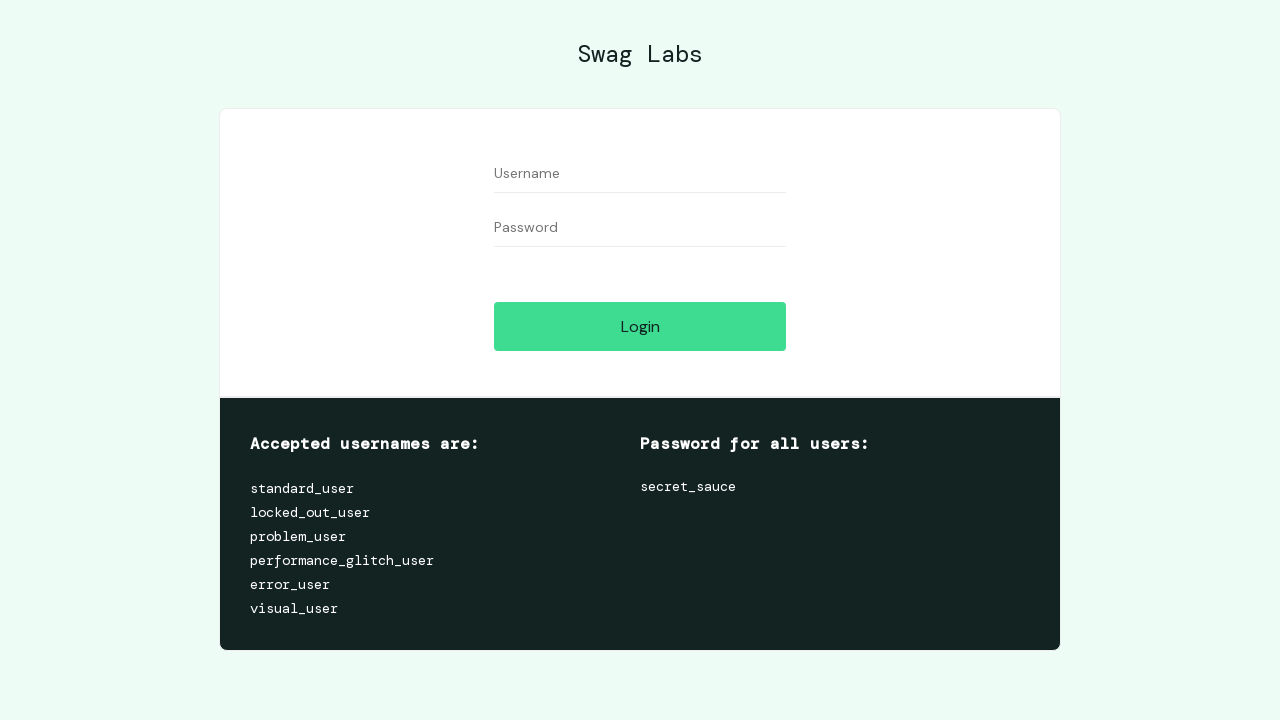

Clicked login button without entering username or password at (640, 326) on #login-button
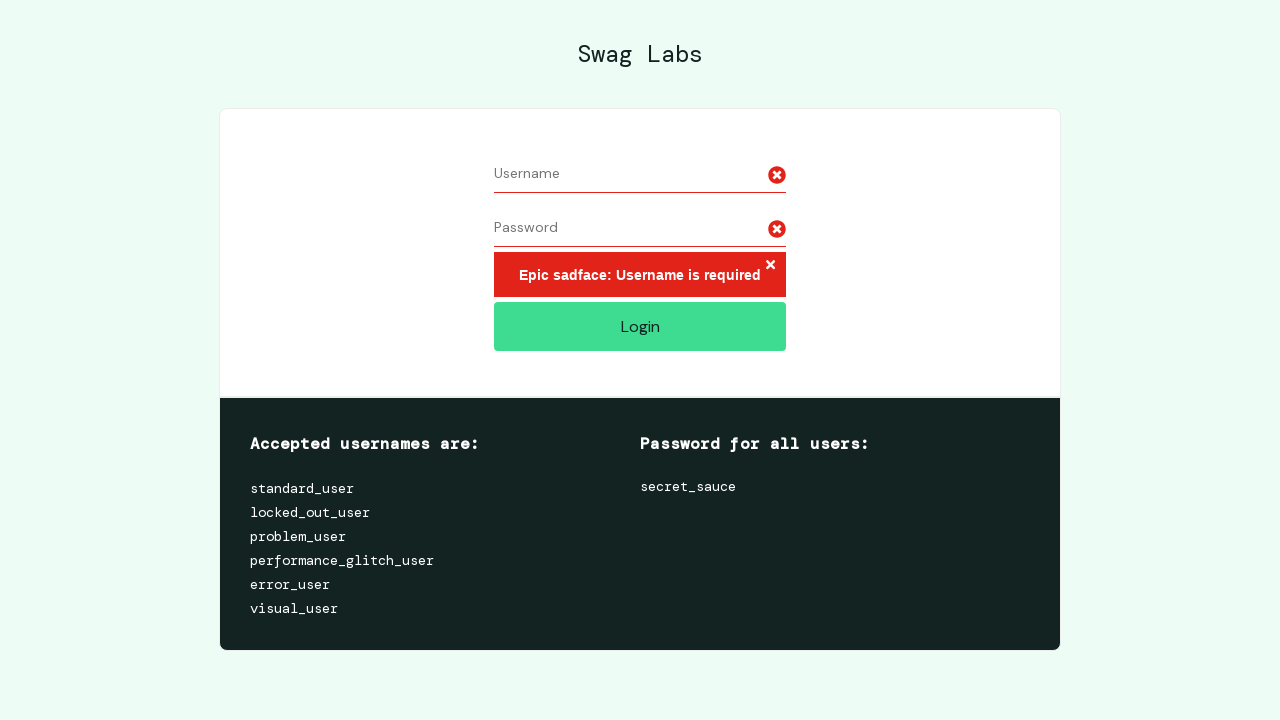

Error message element appeared on page
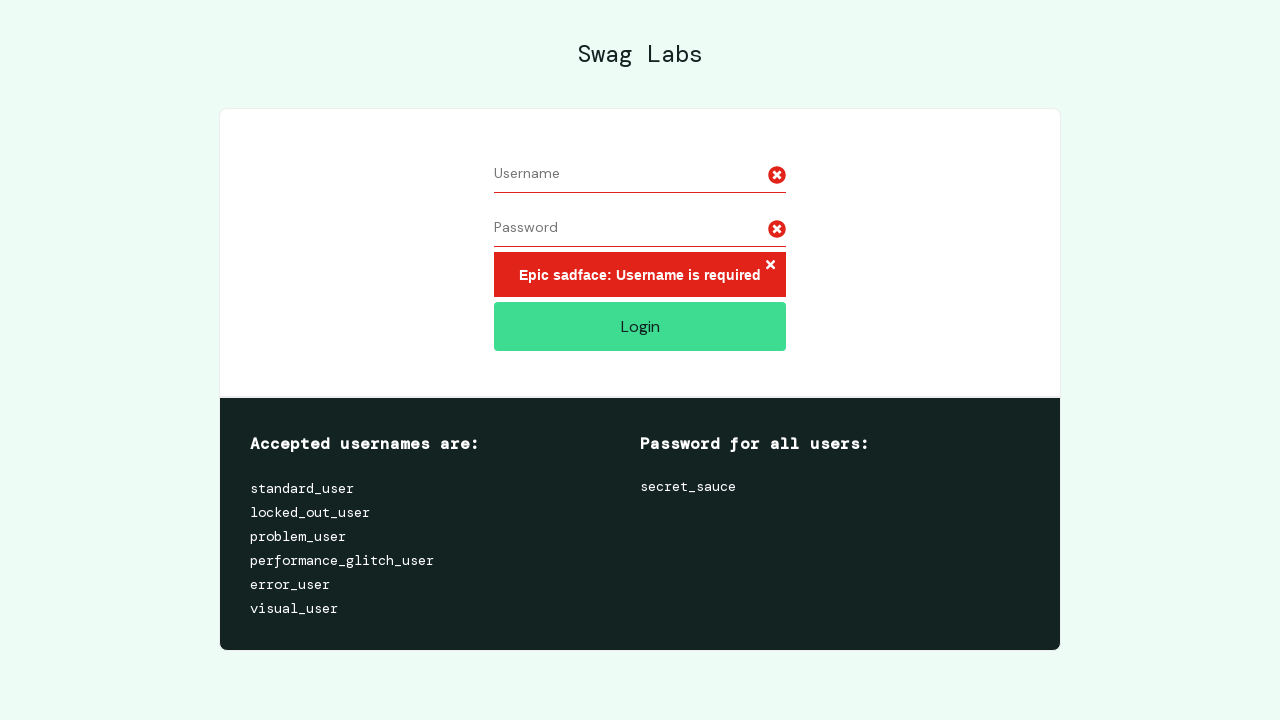

Verified error message 'Epic sadface: Username is required' is displayed
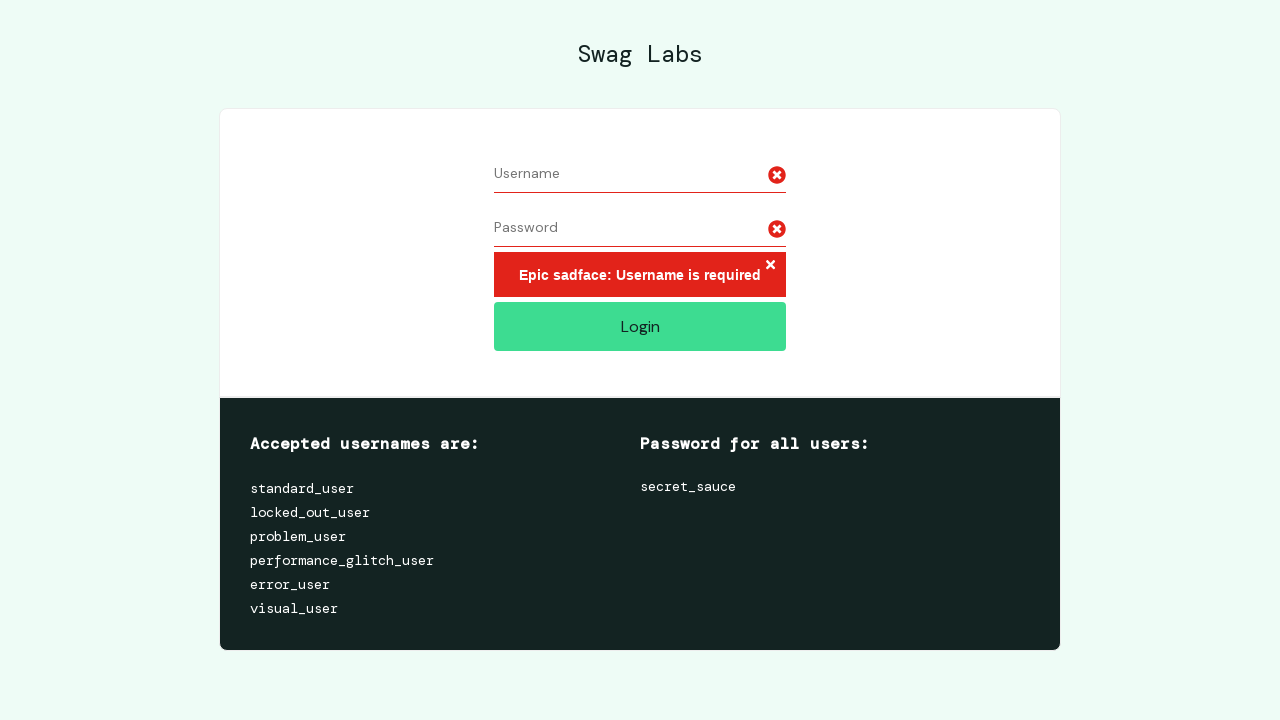

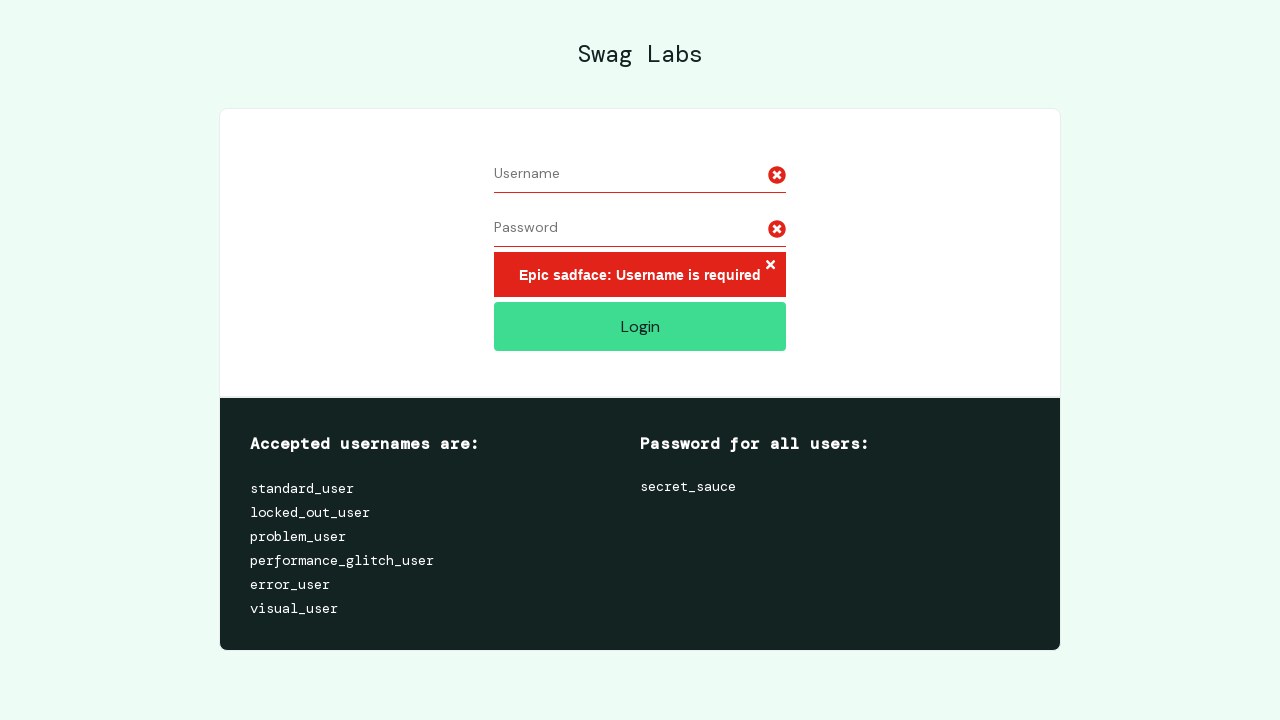